Tests radio button functionality by clicking the "Impressive" radio button and verifying the selection is displayed.

Starting URL: https://demoqa.com/radio-button

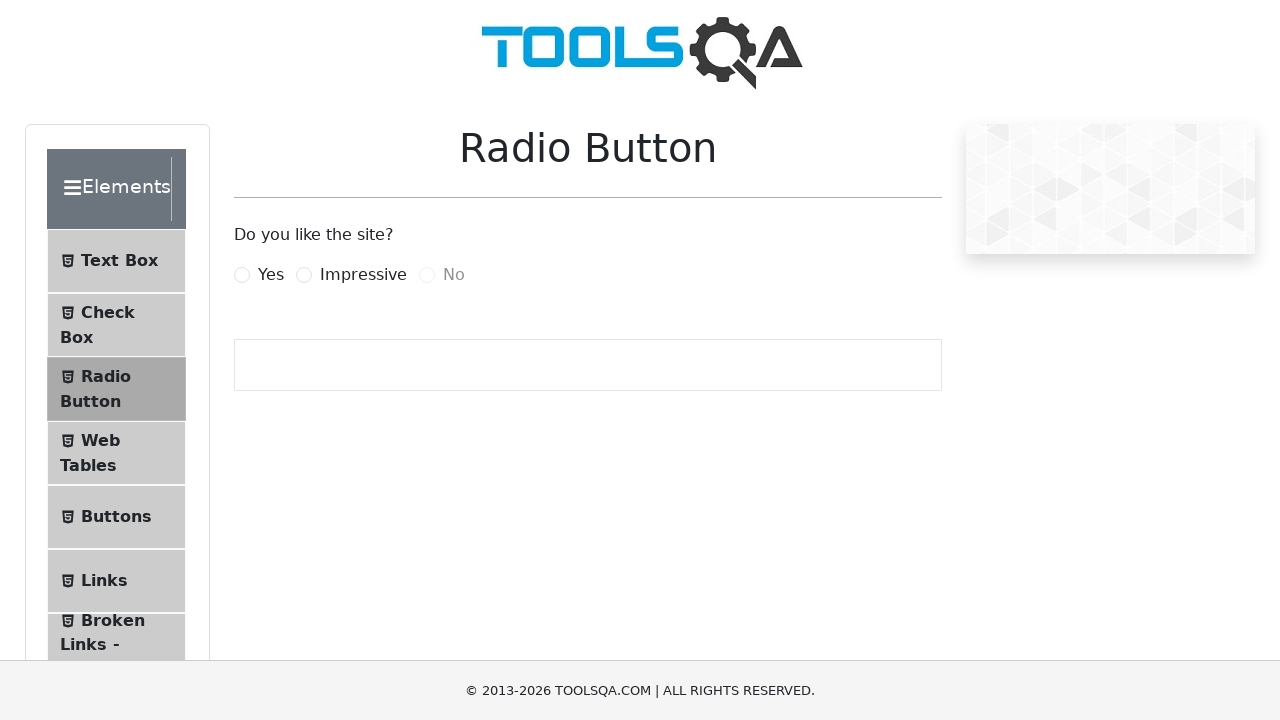

Clicked the 'Impressive' radio button at (363, 275) on xpath=//label[text()='Impressive']
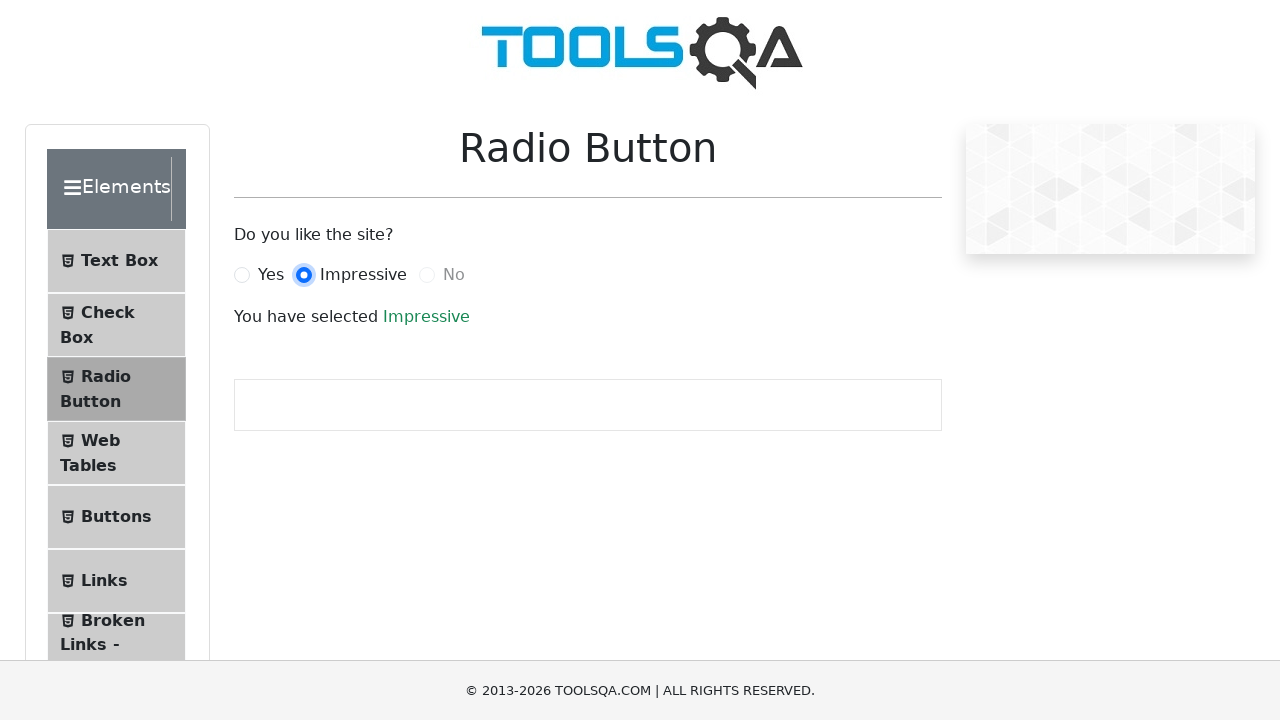

Selection message displayed confirming 'Impressive' radio button is selected
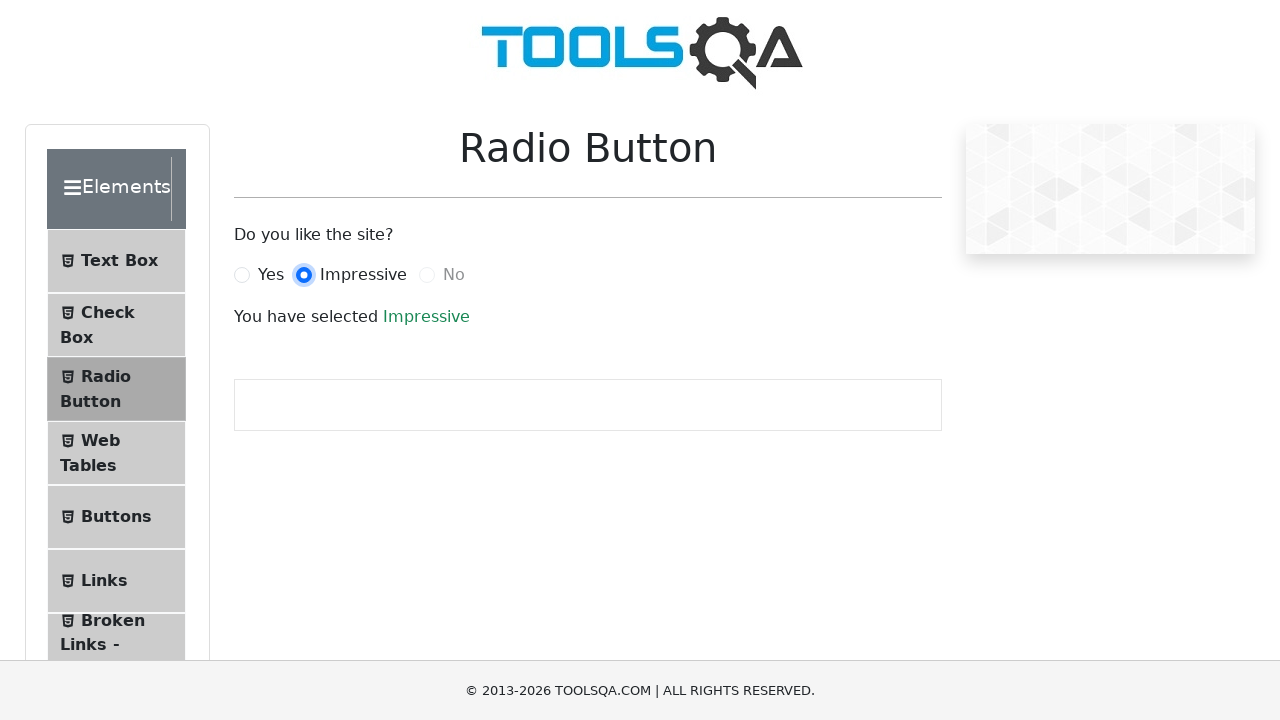

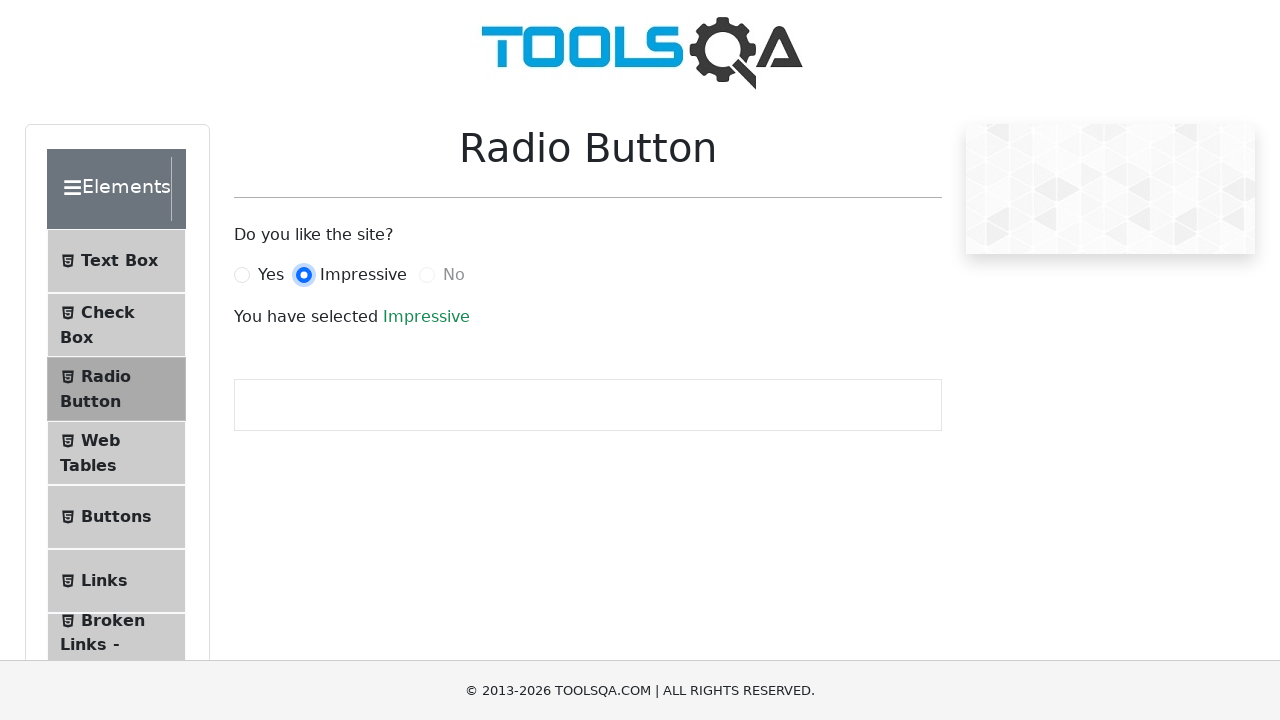